Navigates to Wise Quarter website and retrieves page information including title, URL, and page source

Starting URL: https://www.wisequarter.com

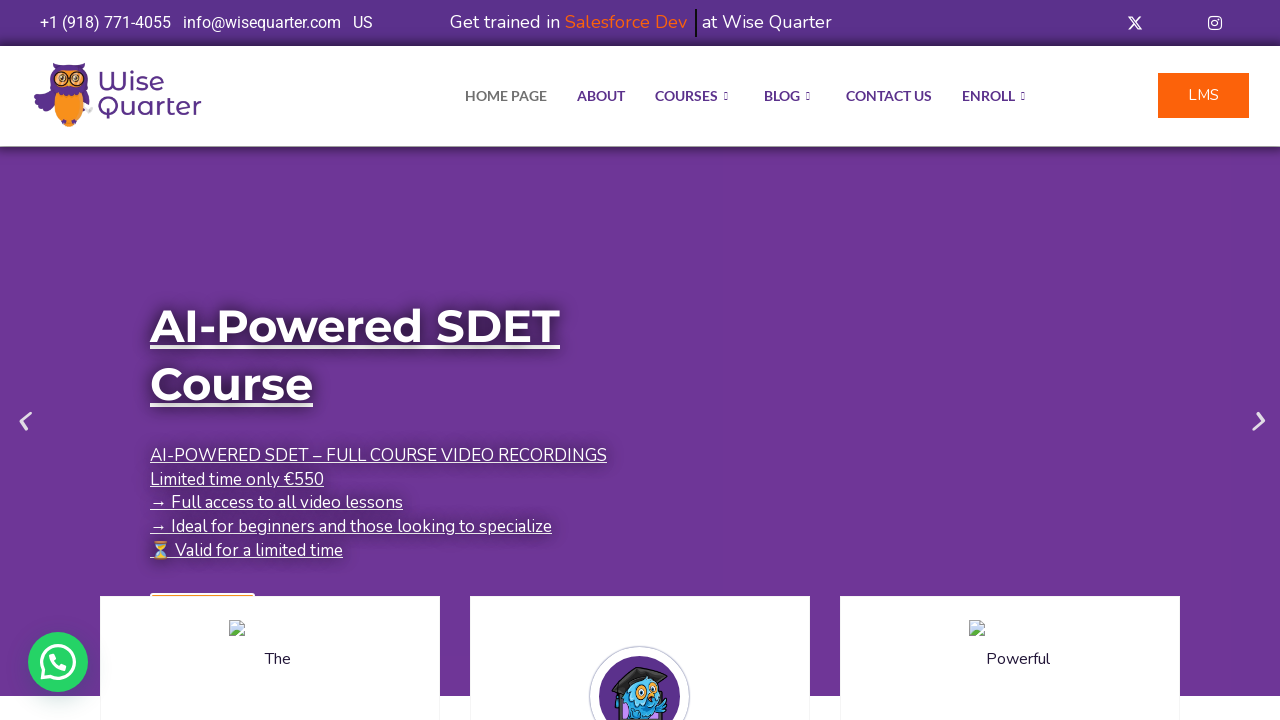

Retrieved page title from Wise Quarter website
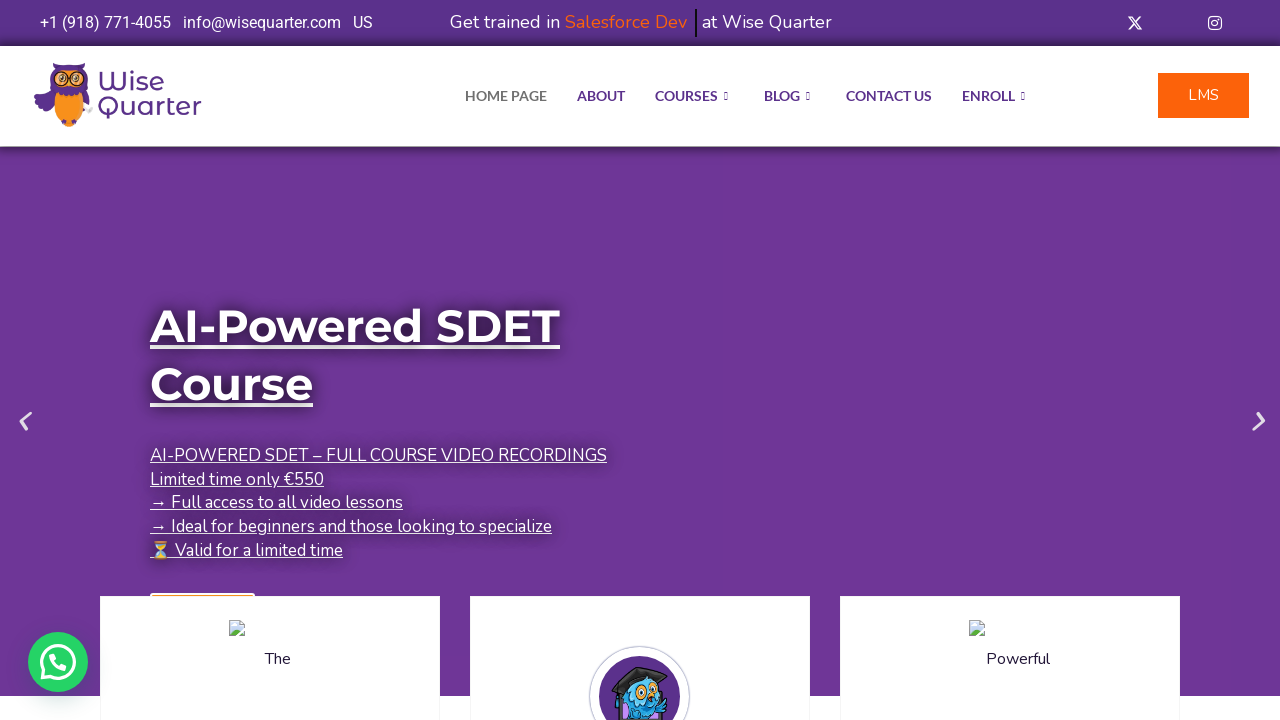

Retrieved current page URL
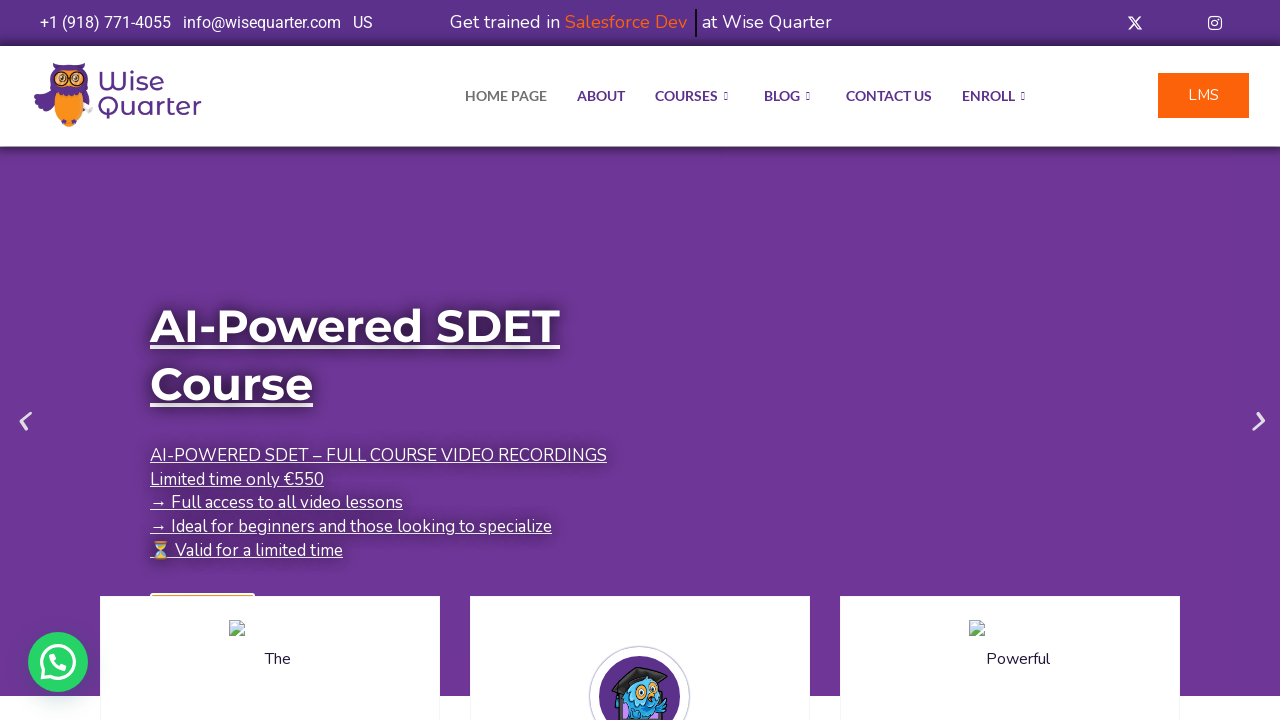

Retrieved page source content
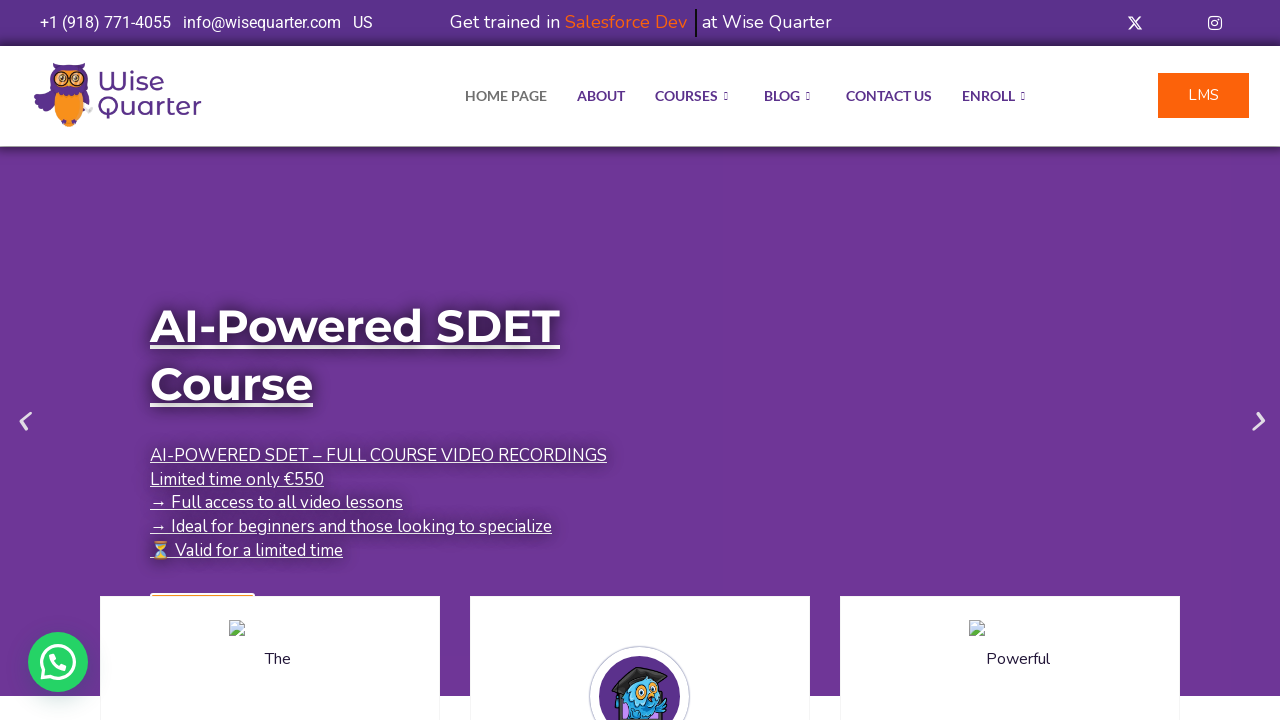

Waited for page to reach networkidle load state
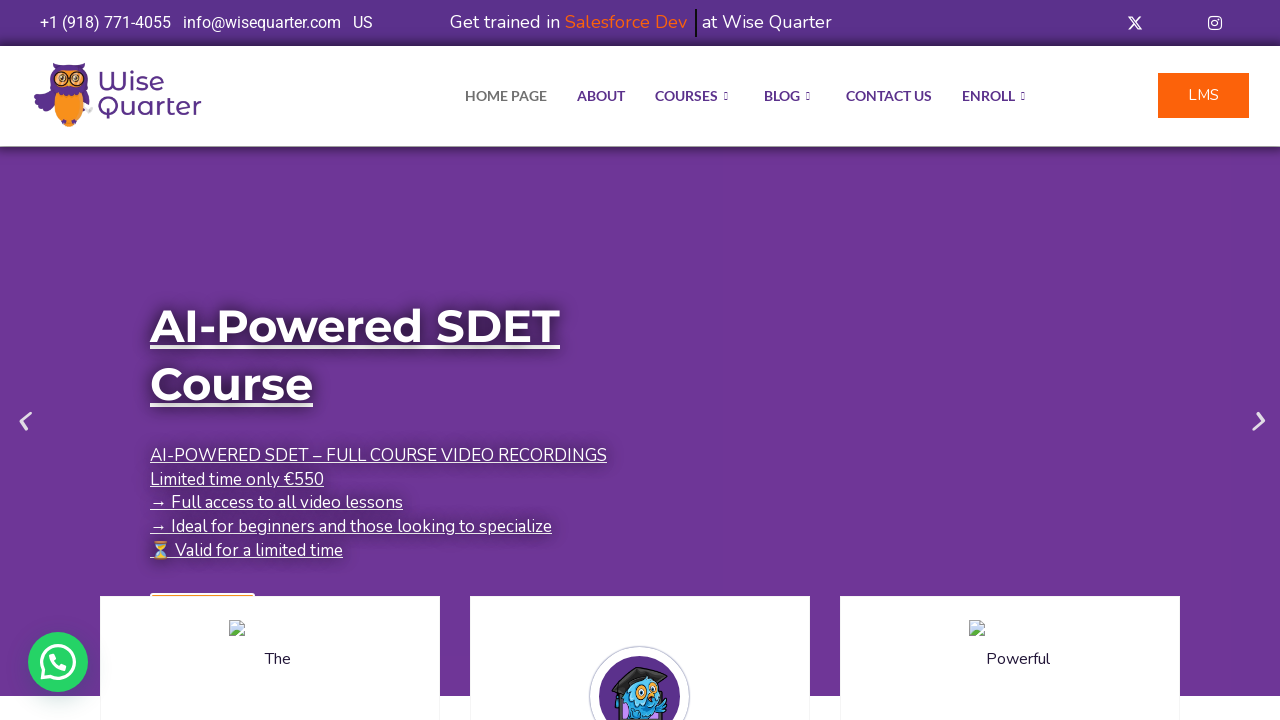

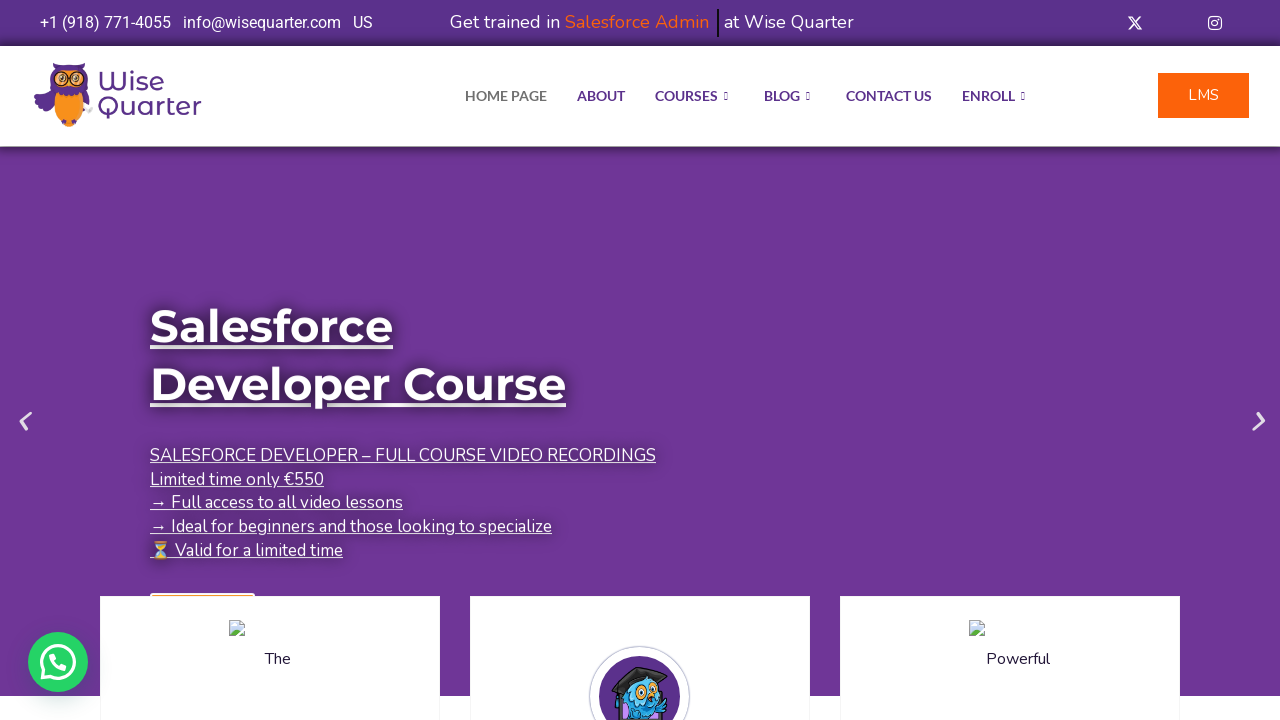